Closes the browser window (cleanup action)

Starting URL: https://www.webmotors.com.br/

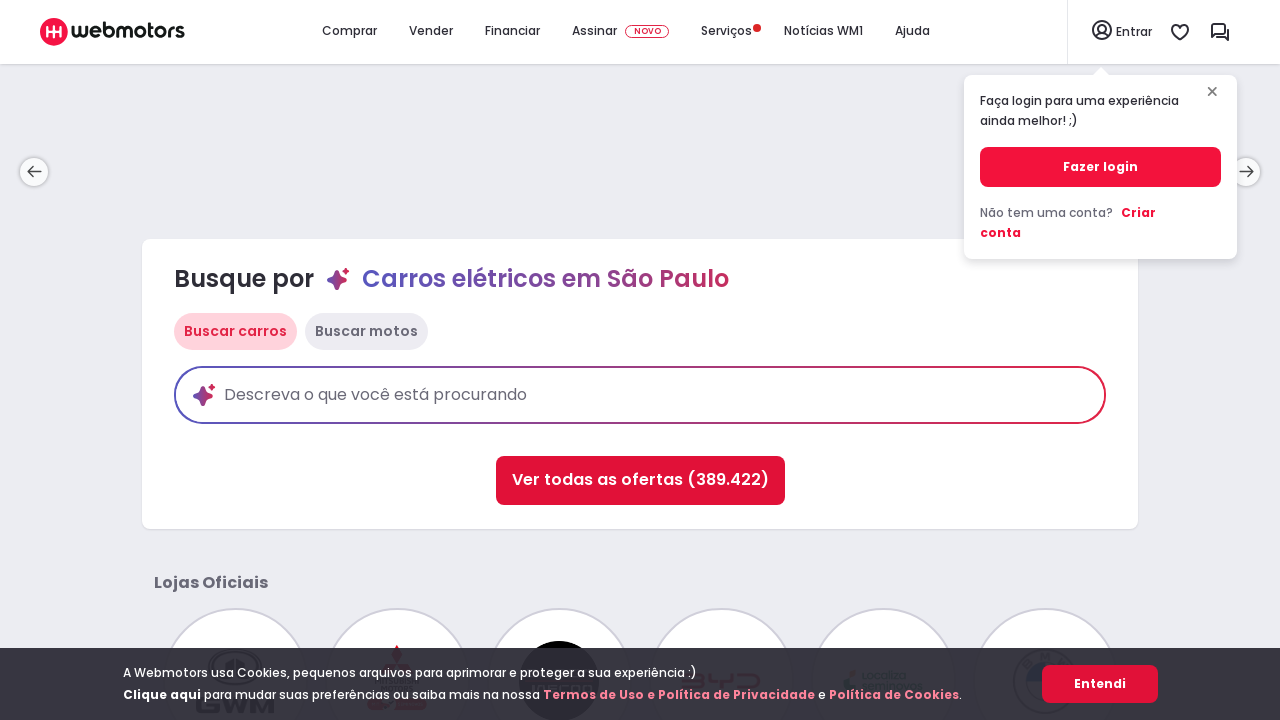

Browser window closed (cleanup action completed)
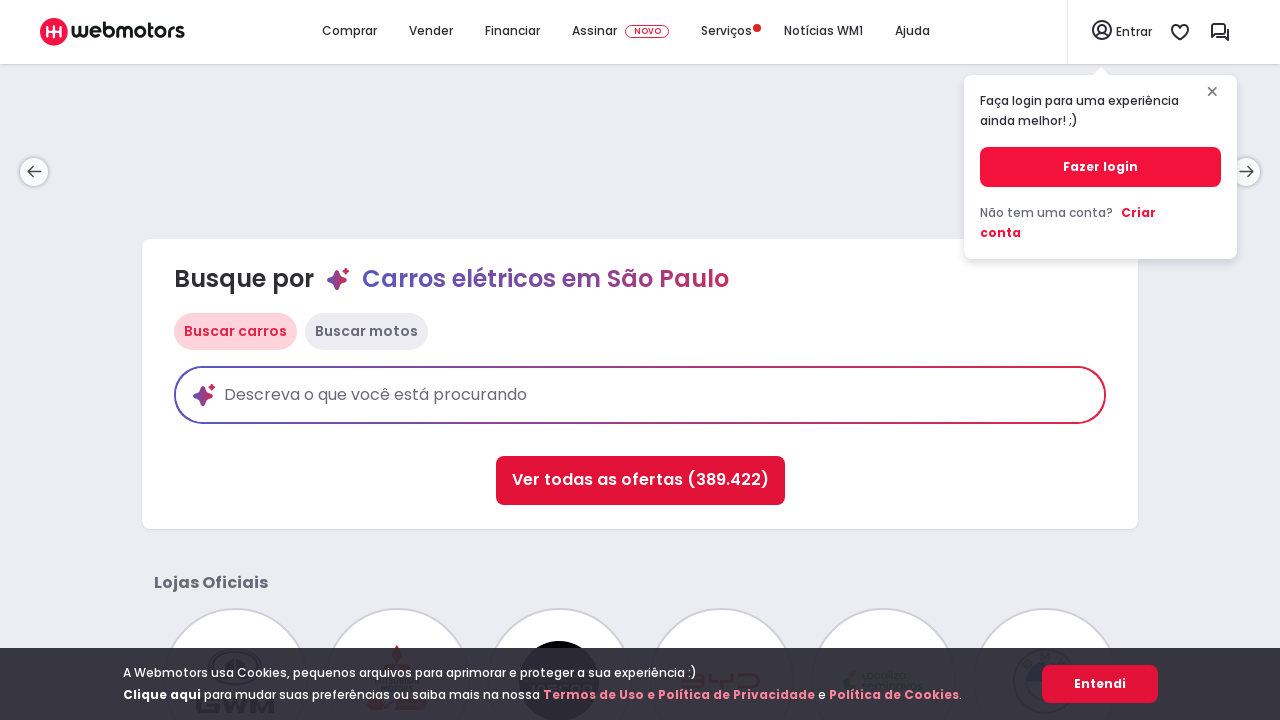

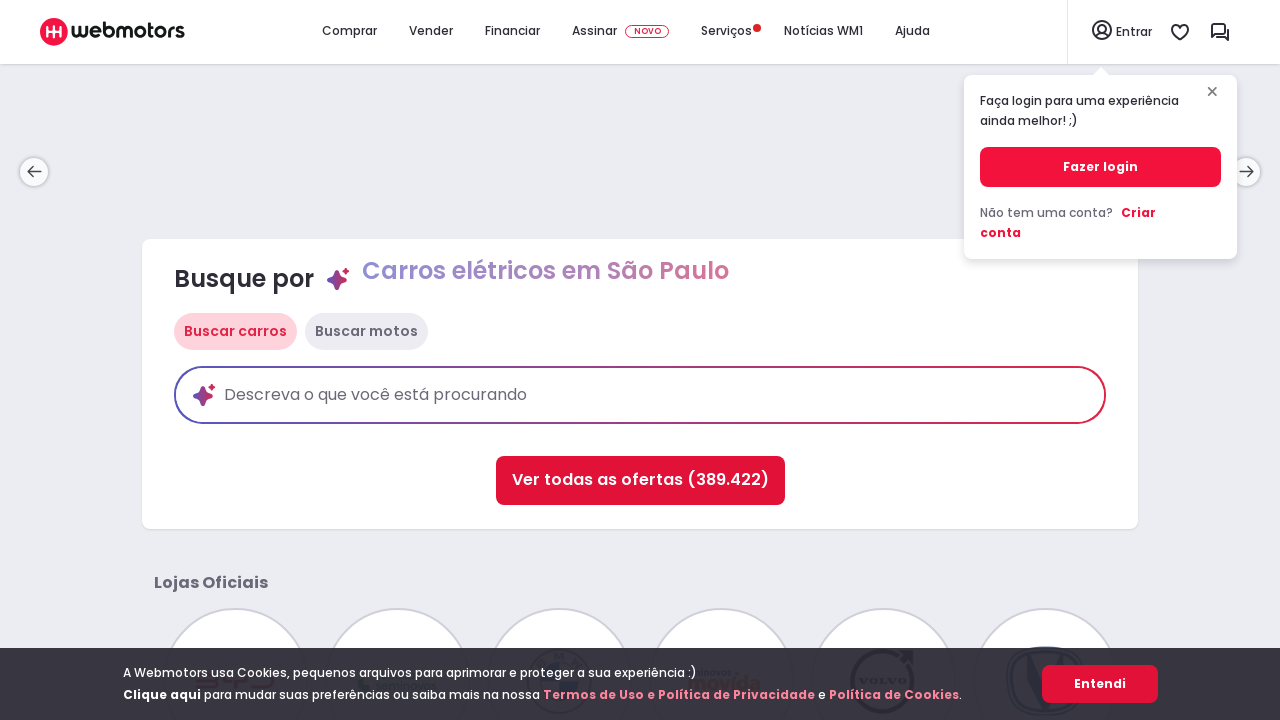